Tests unmarking items as complete by checking and then unchecking the toggle

Starting URL: https://demo.playwright.dev/todomvc

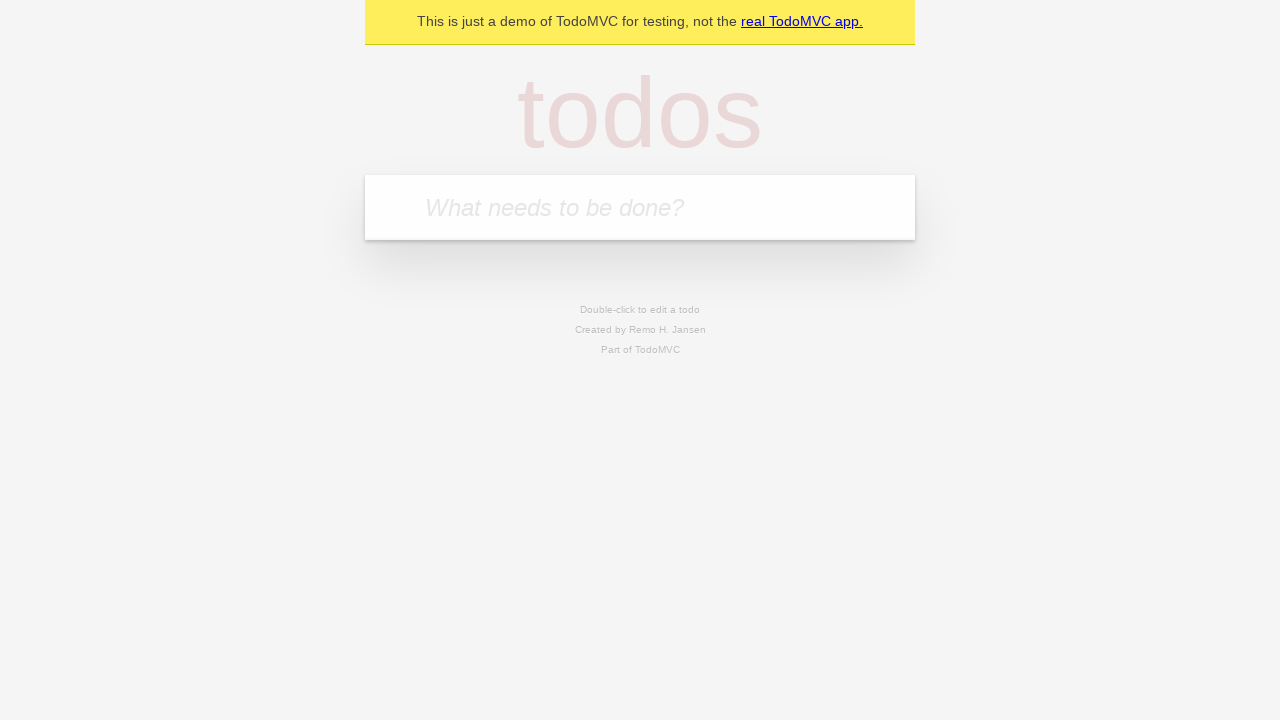

Filled new todo field with 'buy some cheese' on .new-todo
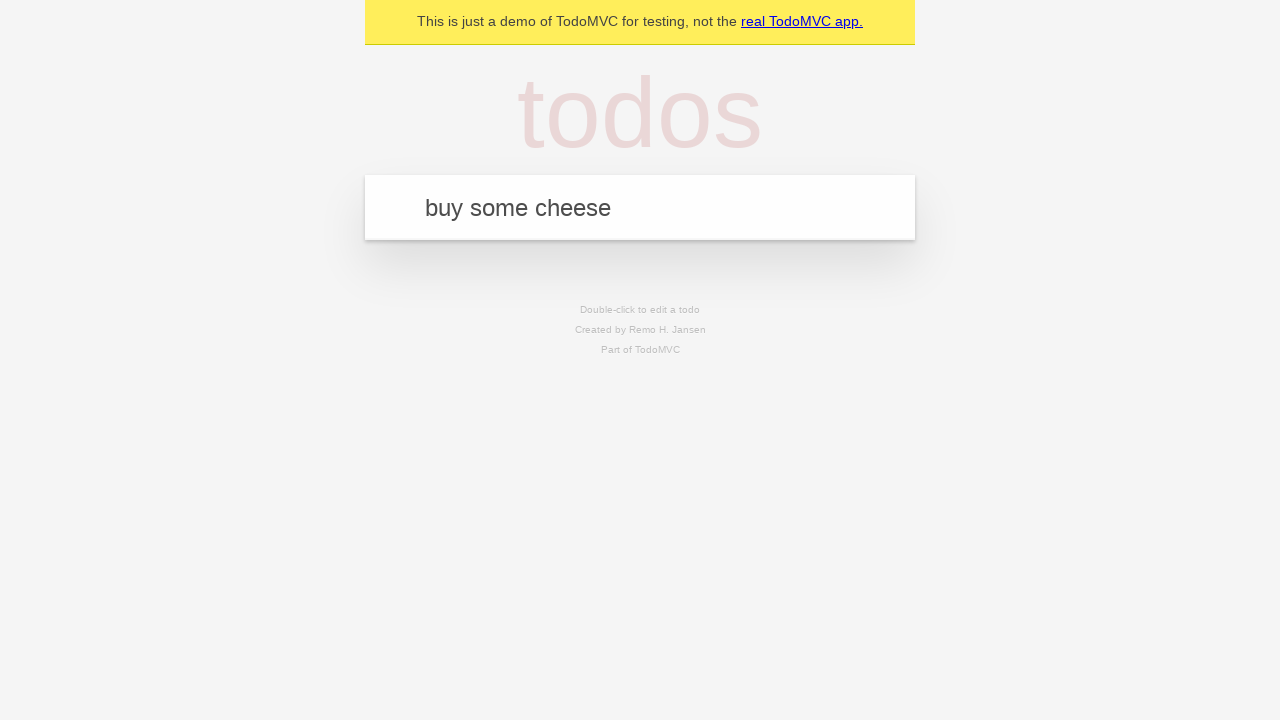

Pressed Enter to create first todo item on .new-todo
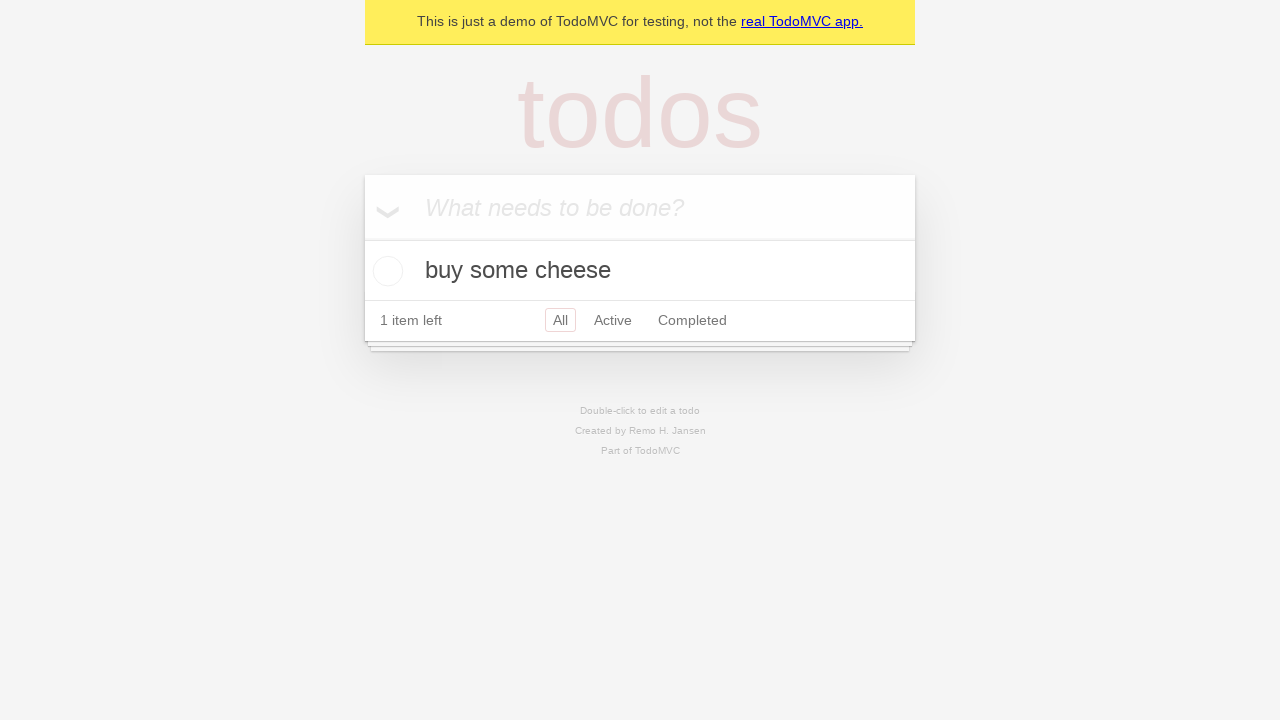

Filled new todo field with 'feed the cat' on .new-todo
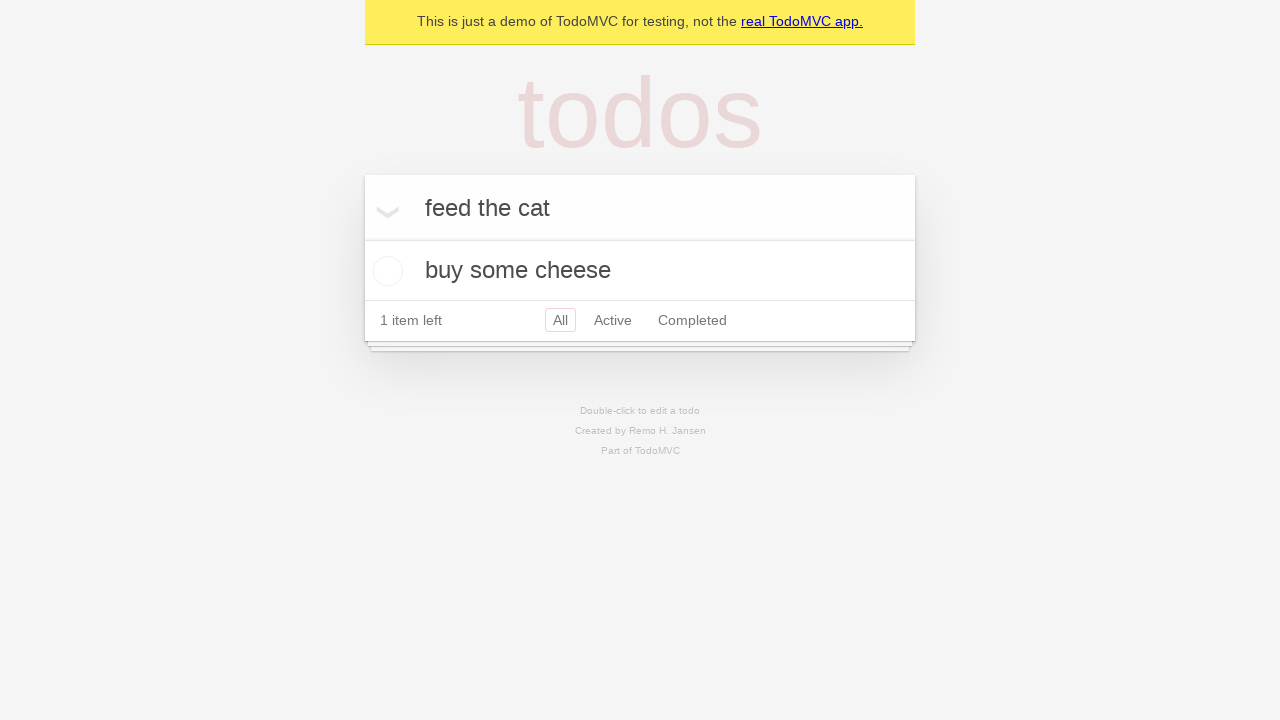

Pressed Enter to create second todo item on .new-todo
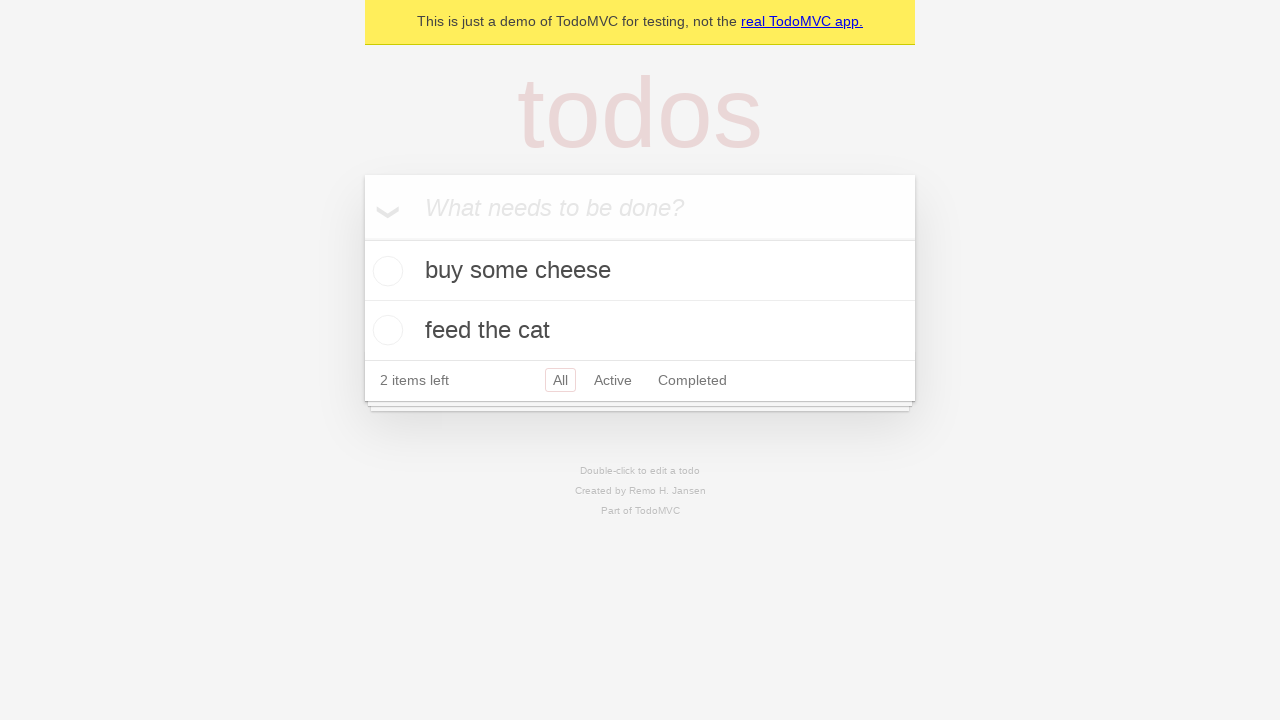

Checked the toggle for first todo item to mark as complete at (385, 271) on .todo-list li >> nth=0 >> .toggle
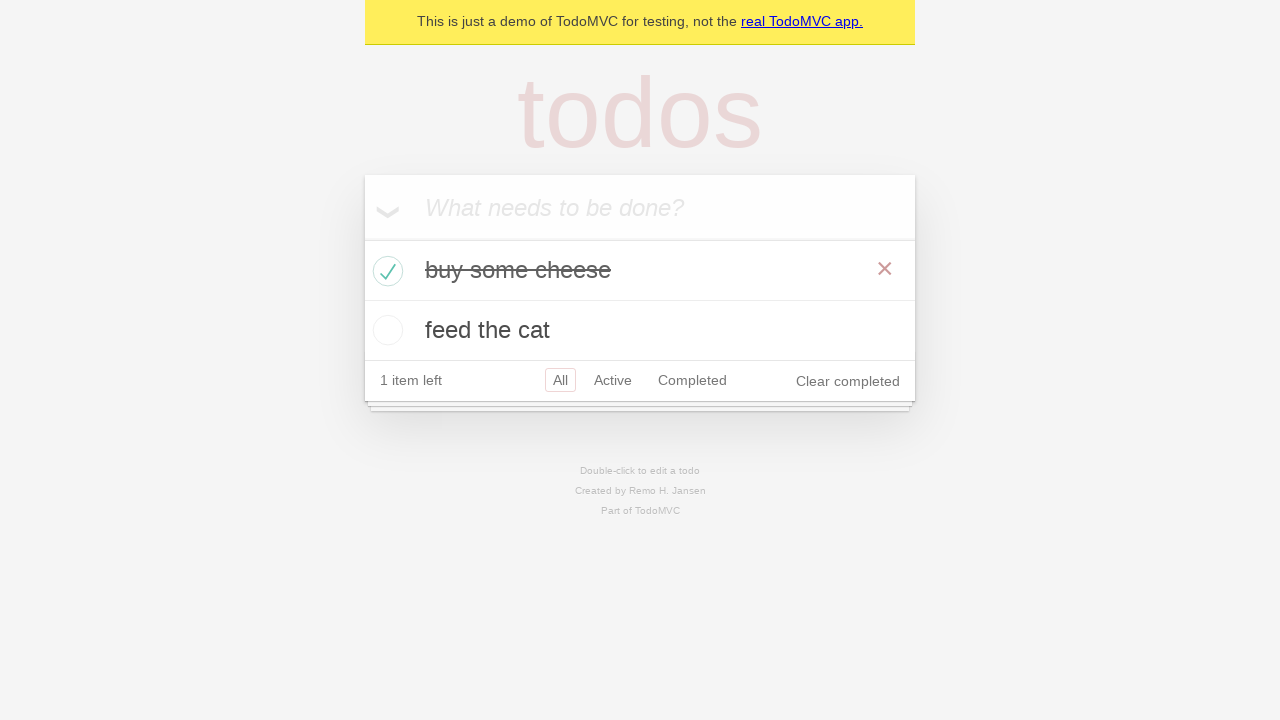

Unchecked the toggle for first todo item to un-mark as complete at (385, 271) on .todo-list li >> nth=0 >> .toggle
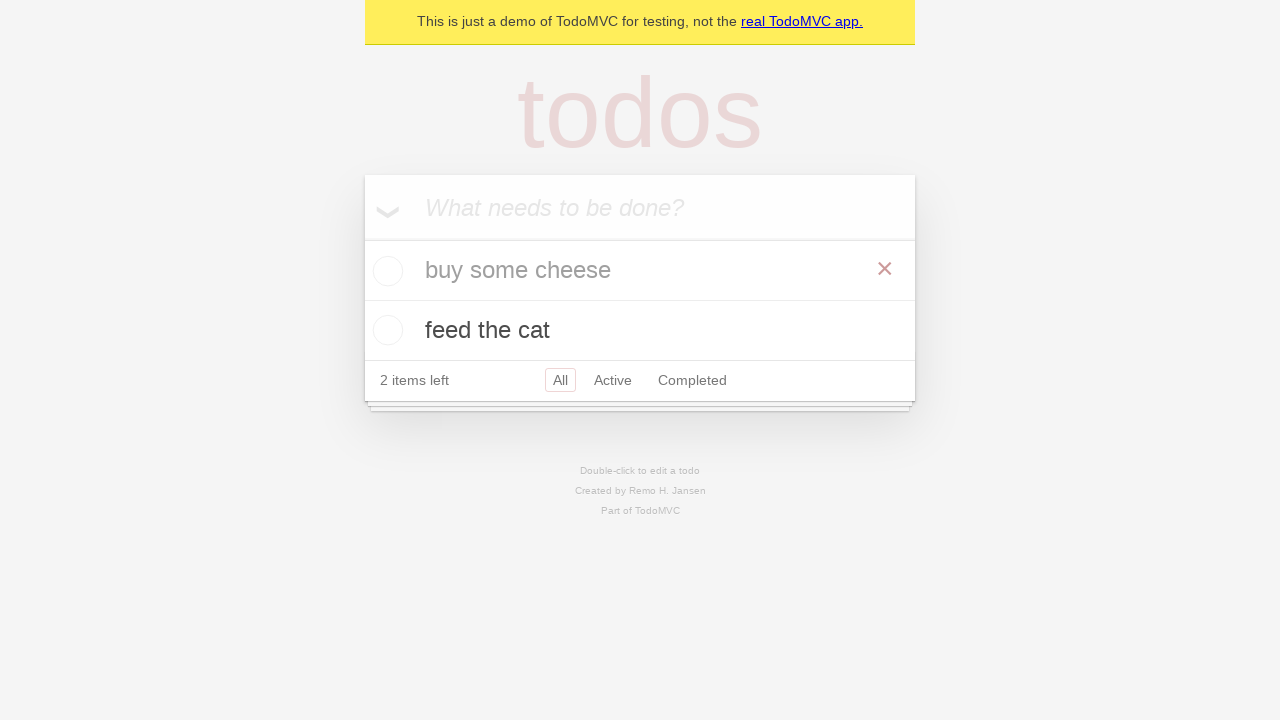

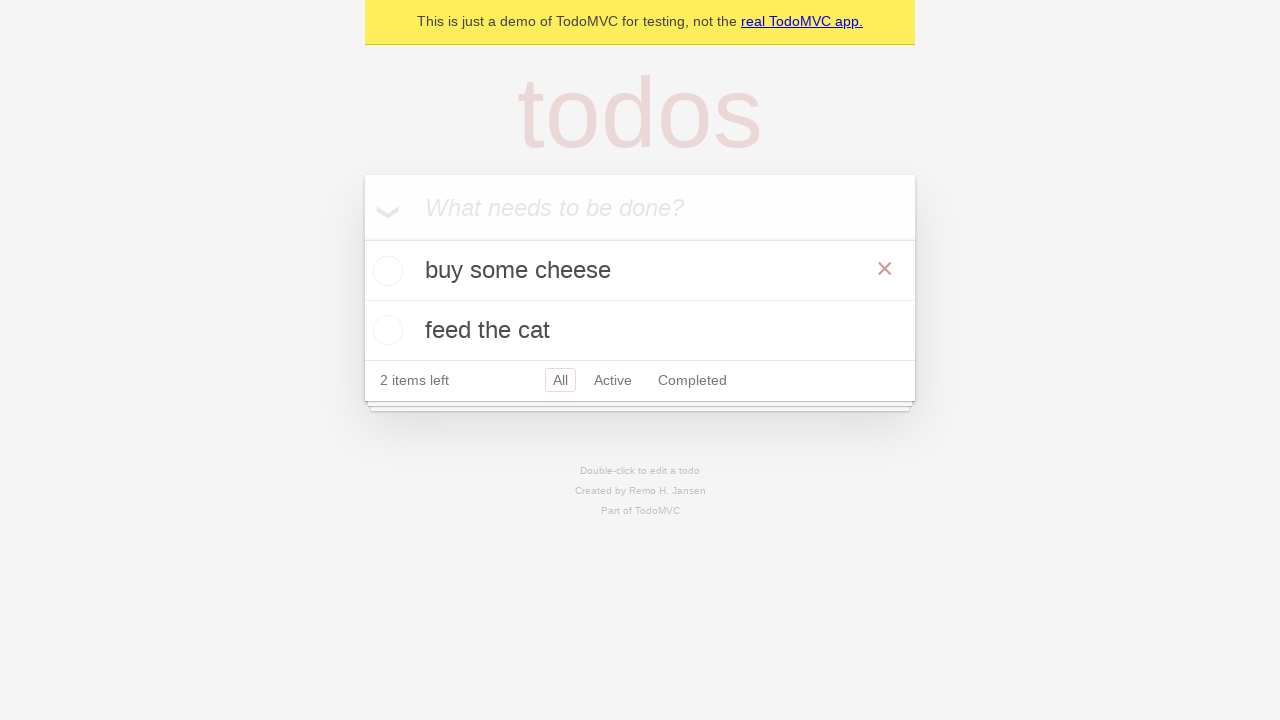